Tests website compatibility on mobile viewport (375x667) by loading the page and scrolling down to verify content loads correctly at this resolution.

Starting URL: https://www.xenonstack.com/

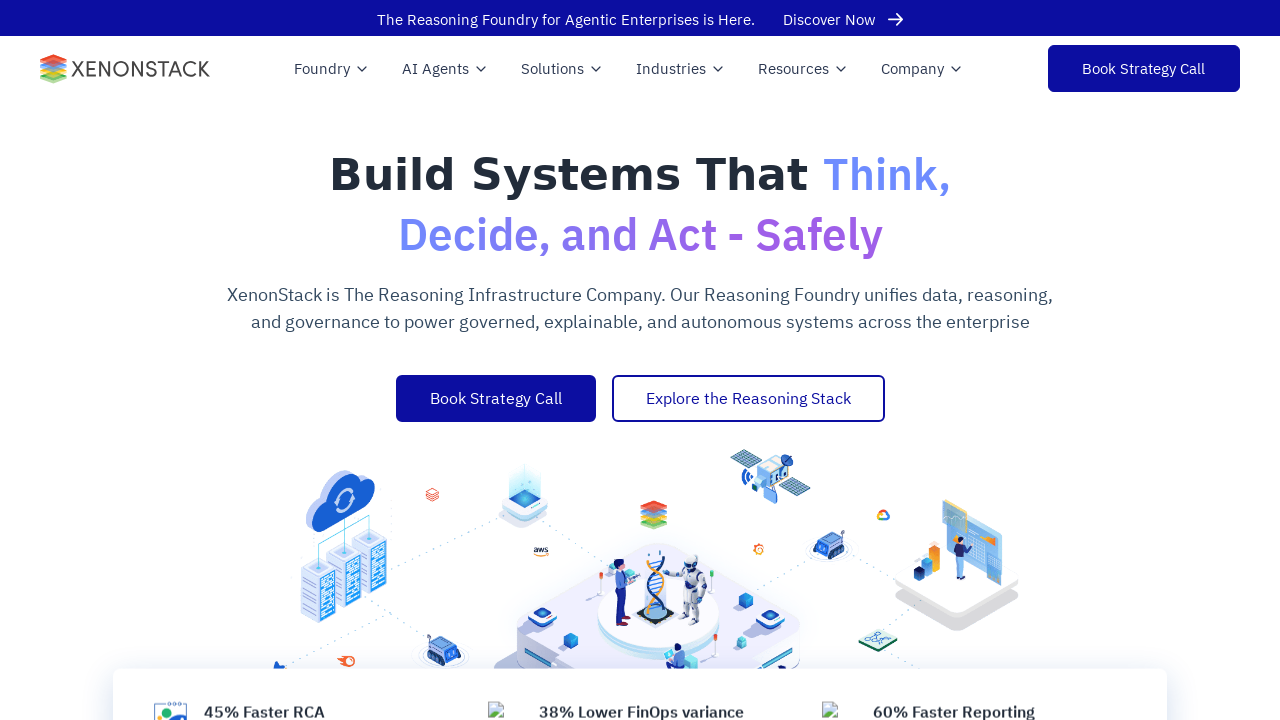

Set mobile viewport size to 375x667
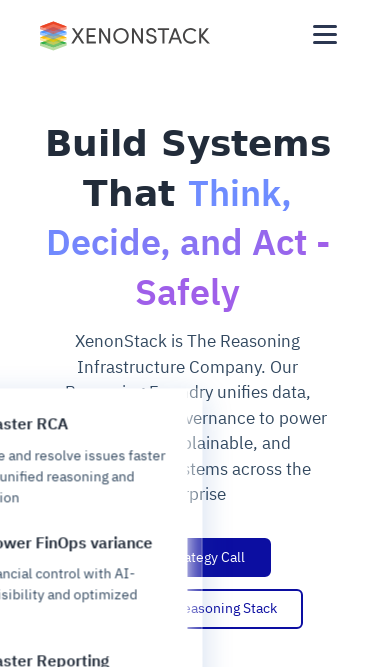

Scrolled down 1000px to verify content loads at mobile resolution
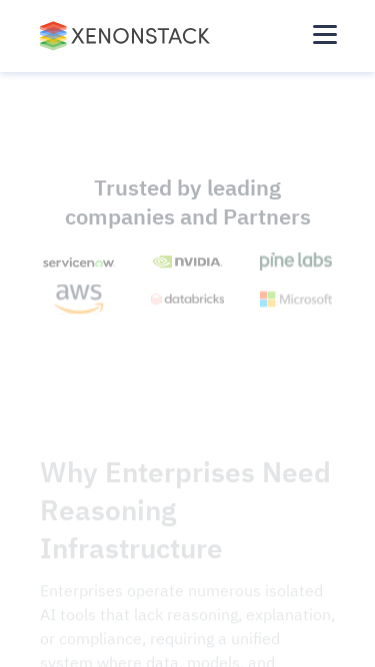

Waited 500ms for lazy-loaded content to render
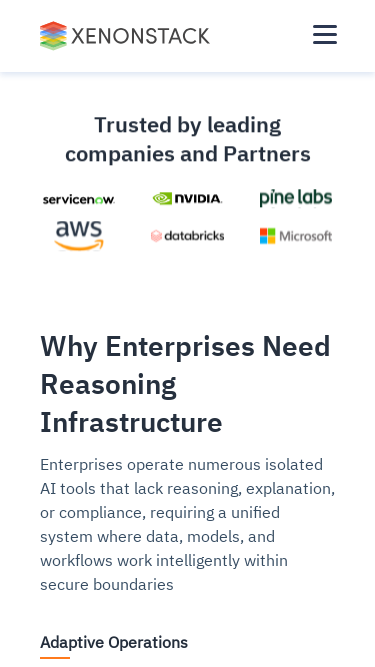

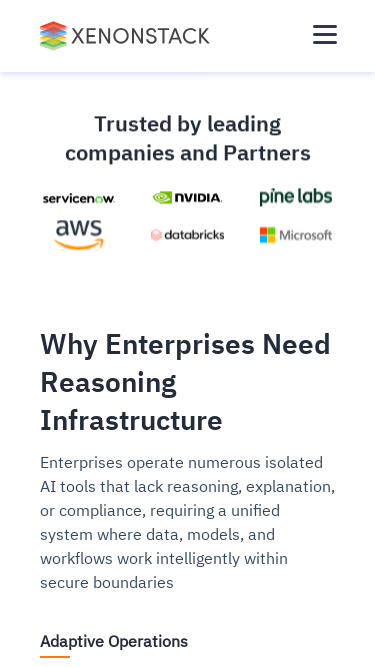